Tests various alert dialog interactions including accepting alerts, dismissing confirmation dialogs, and entering text in prompt alerts

Starting URL: https://www.leafground.com/alert.xhtml

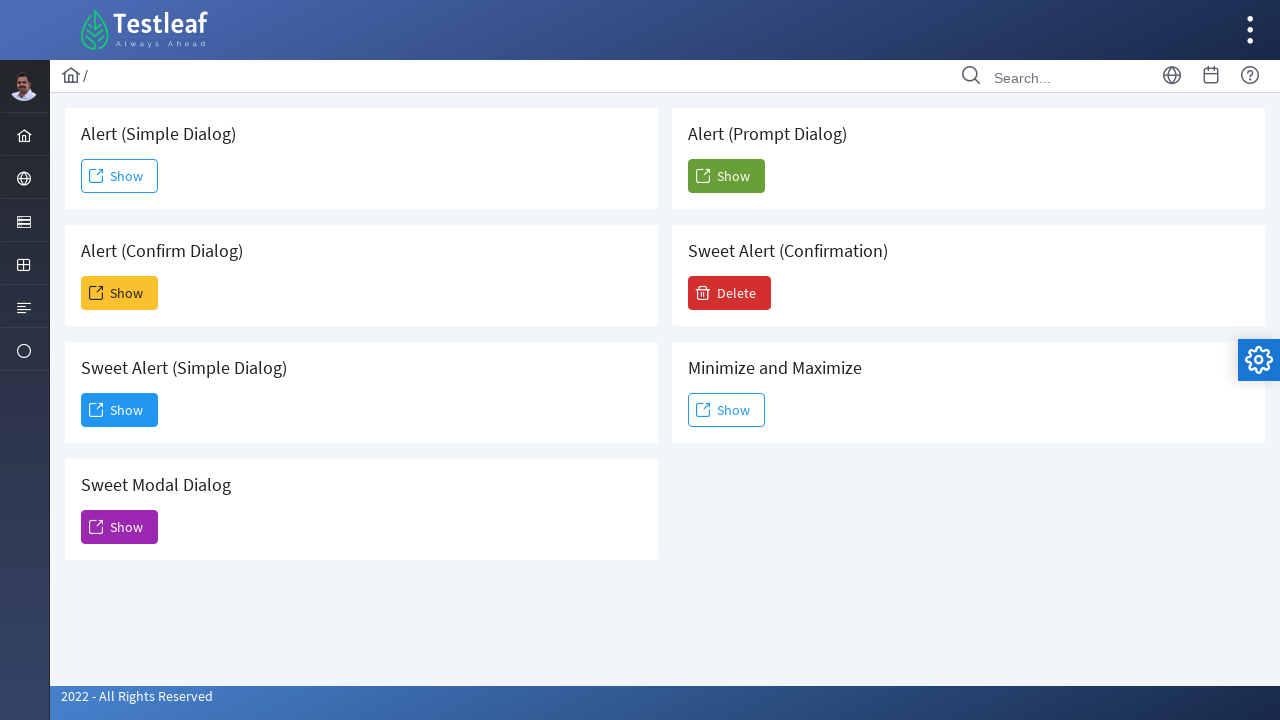

Clicked button to trigger simple alert at (120, 176) on #j_idt88\:j_idt91
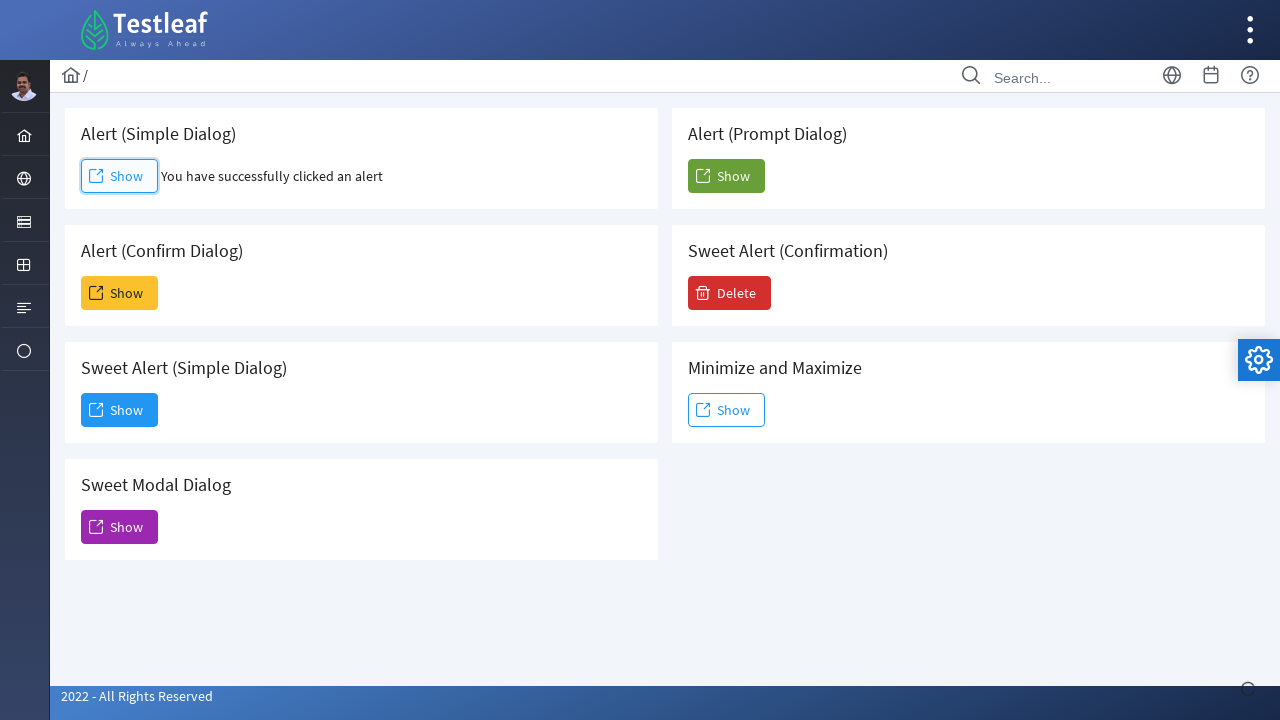

Set up dialog handler to accept alert
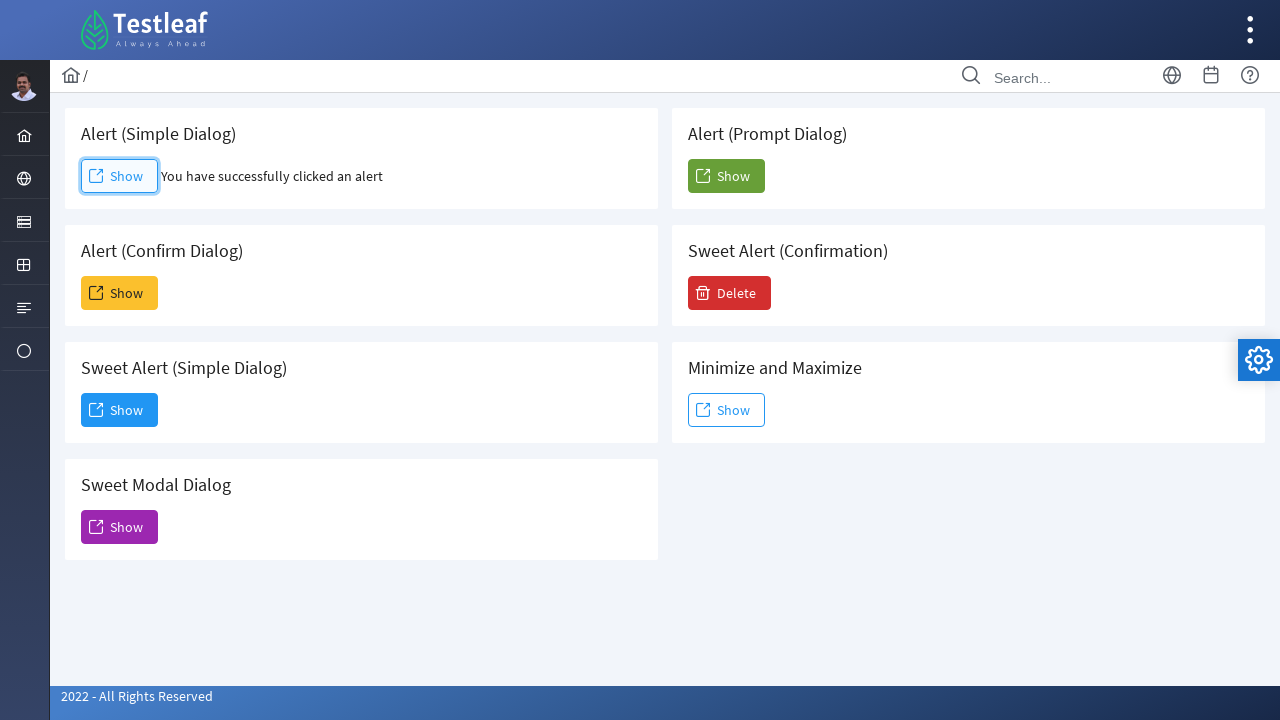

Clicked button to trigger confirmation dialog at (120, 293) on #j_idt88\:j_idt93
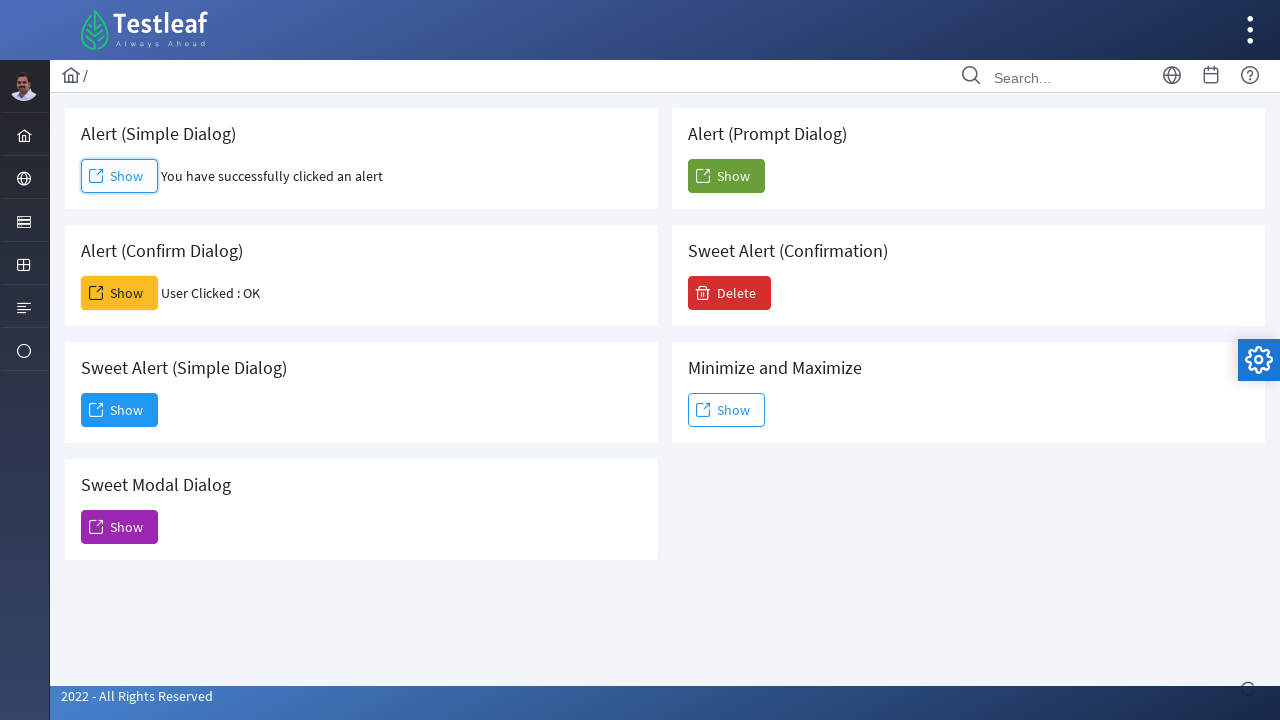

Set up dialog handler to dismiss confirmation dialog
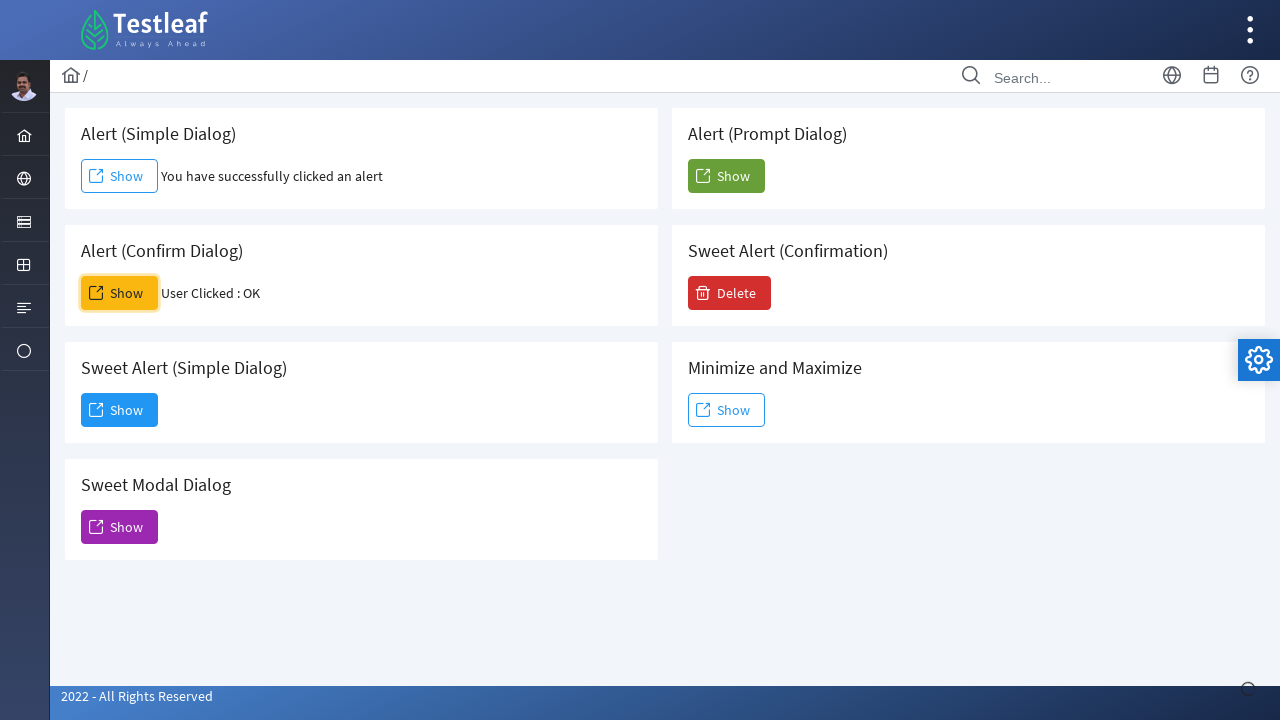

Set up dialog handler to accept prompt with text 'Well Done'
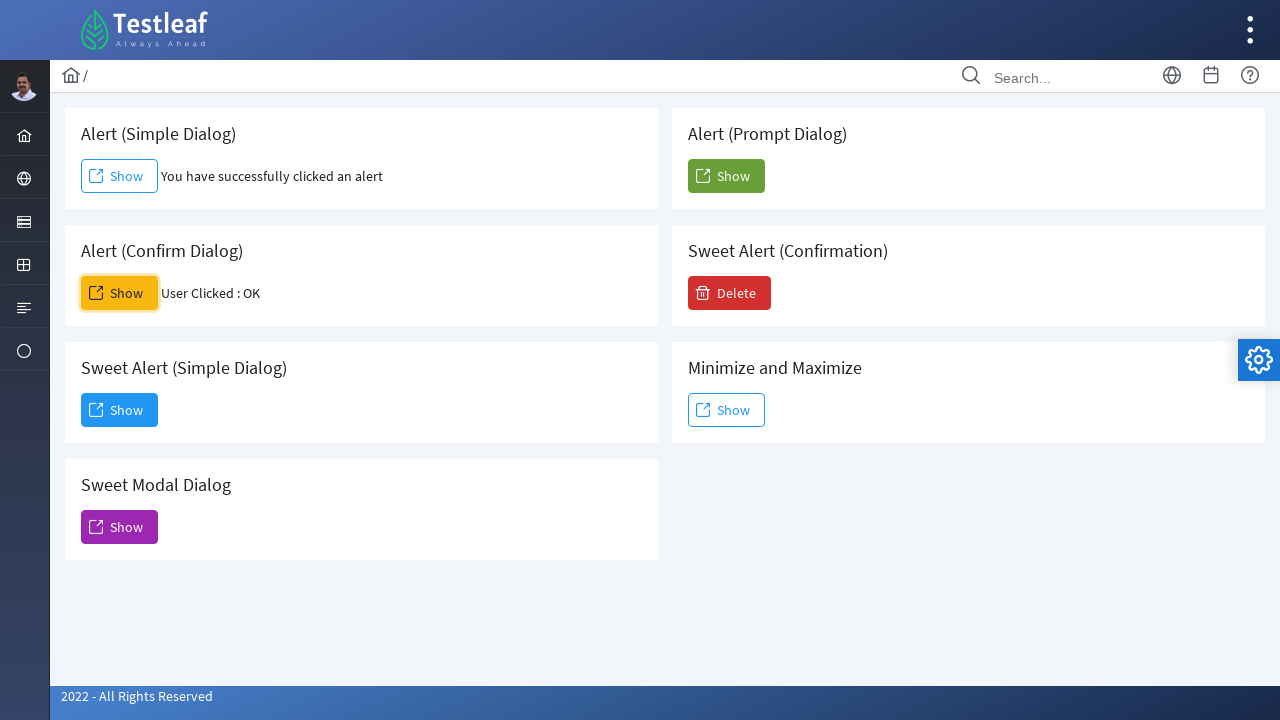

Clicked button to trigger prompt alert at (726, 176) on #j_idt88\:j_idt104
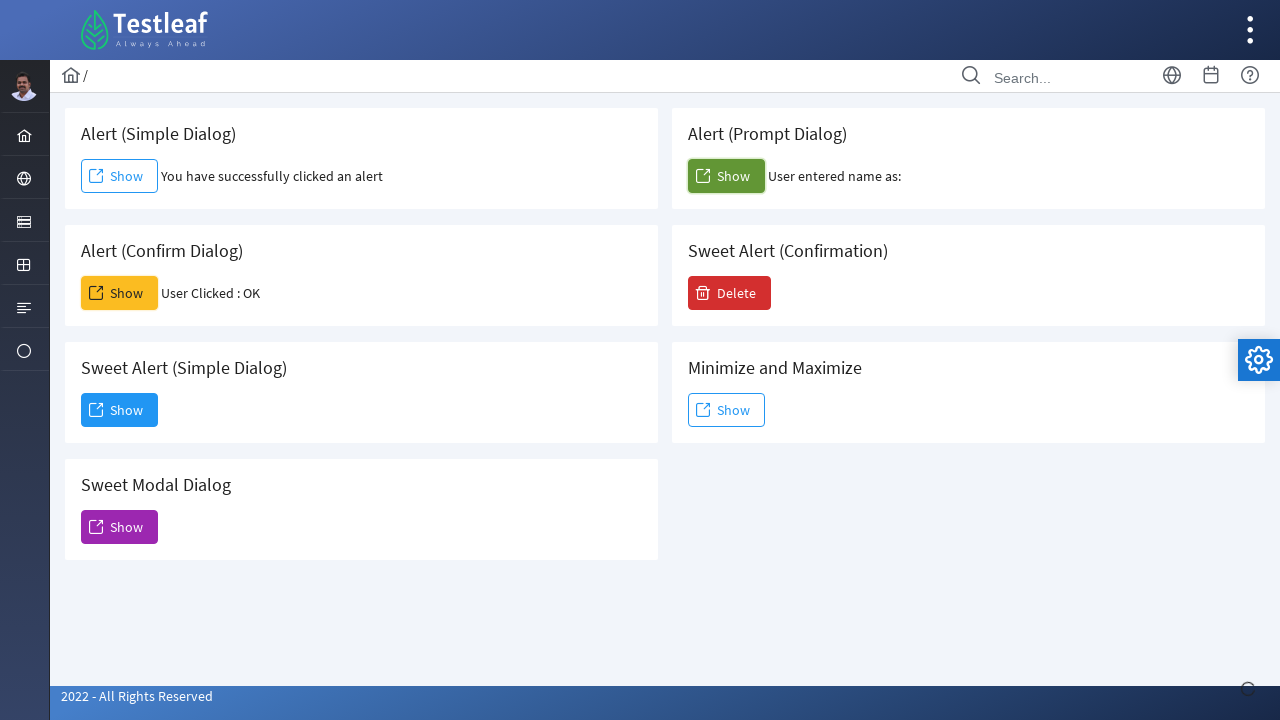

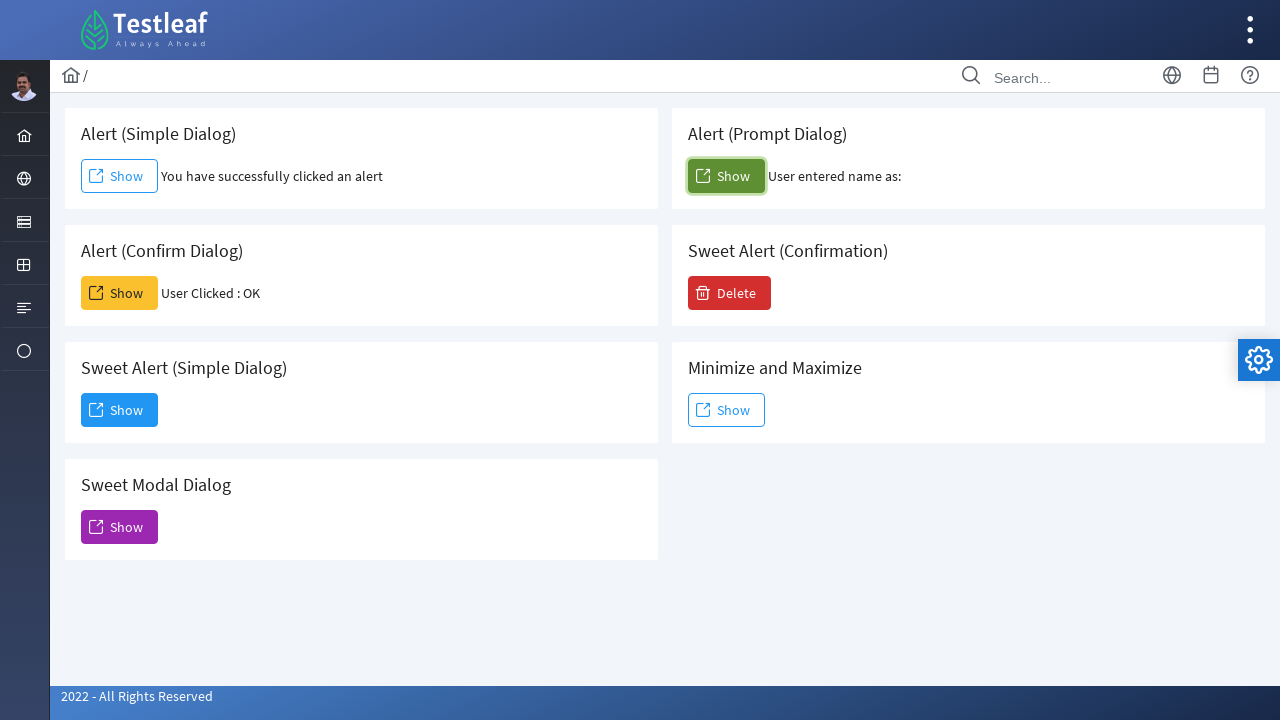